Navigates to the omayo blogspot test page and waits for it to load. This is a minimal test that simply opens a web application.

Starting URL: https://omayo.blogspot.com/

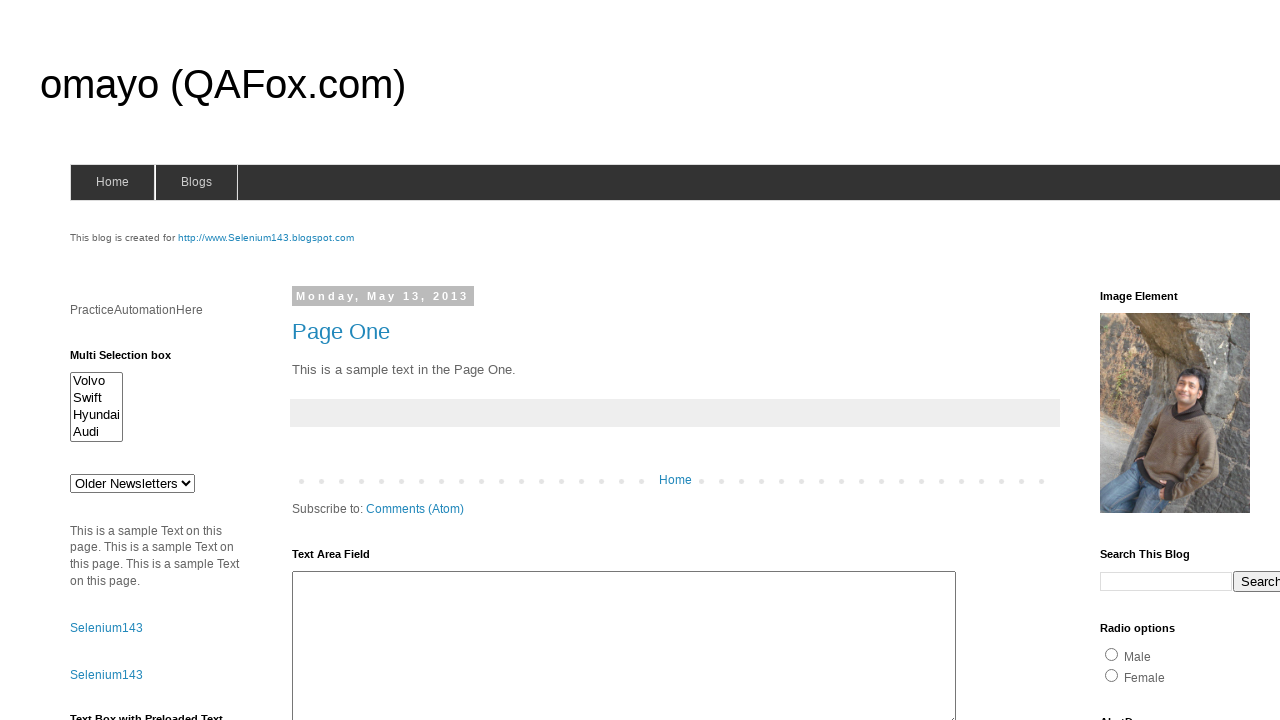

Navigated to omayo.blogspot.com
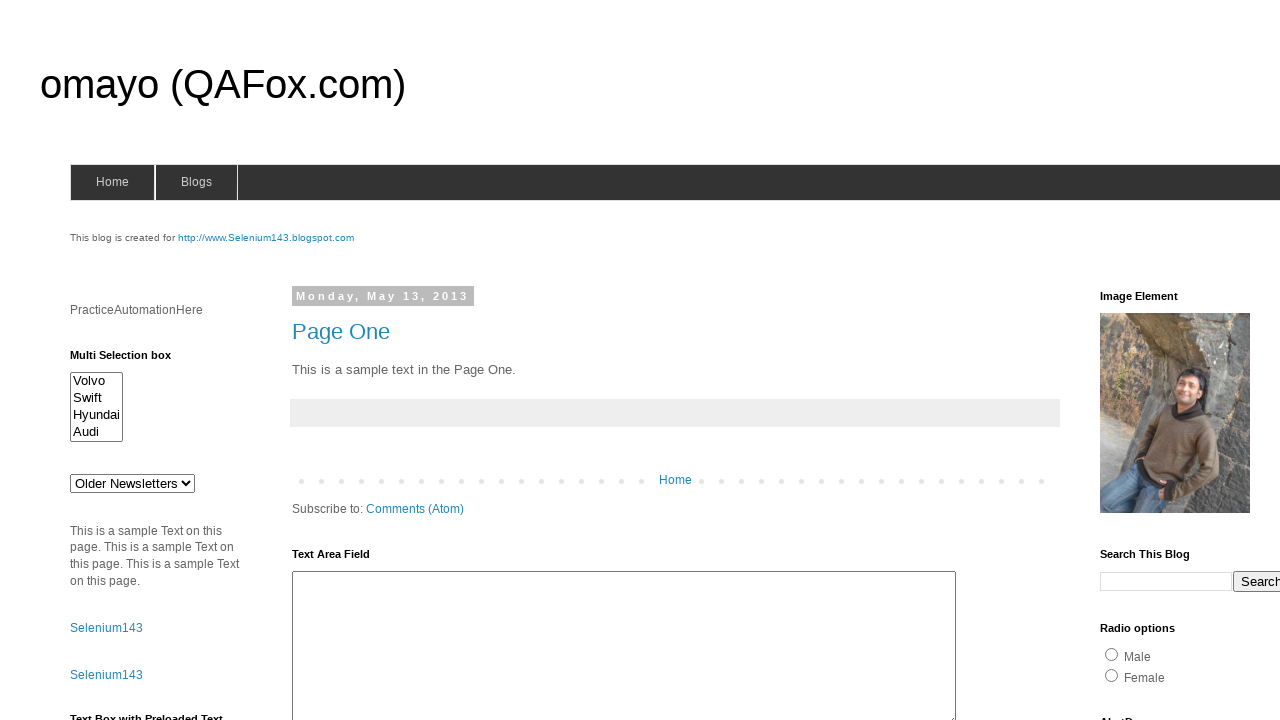

Waited for page DOM content to load
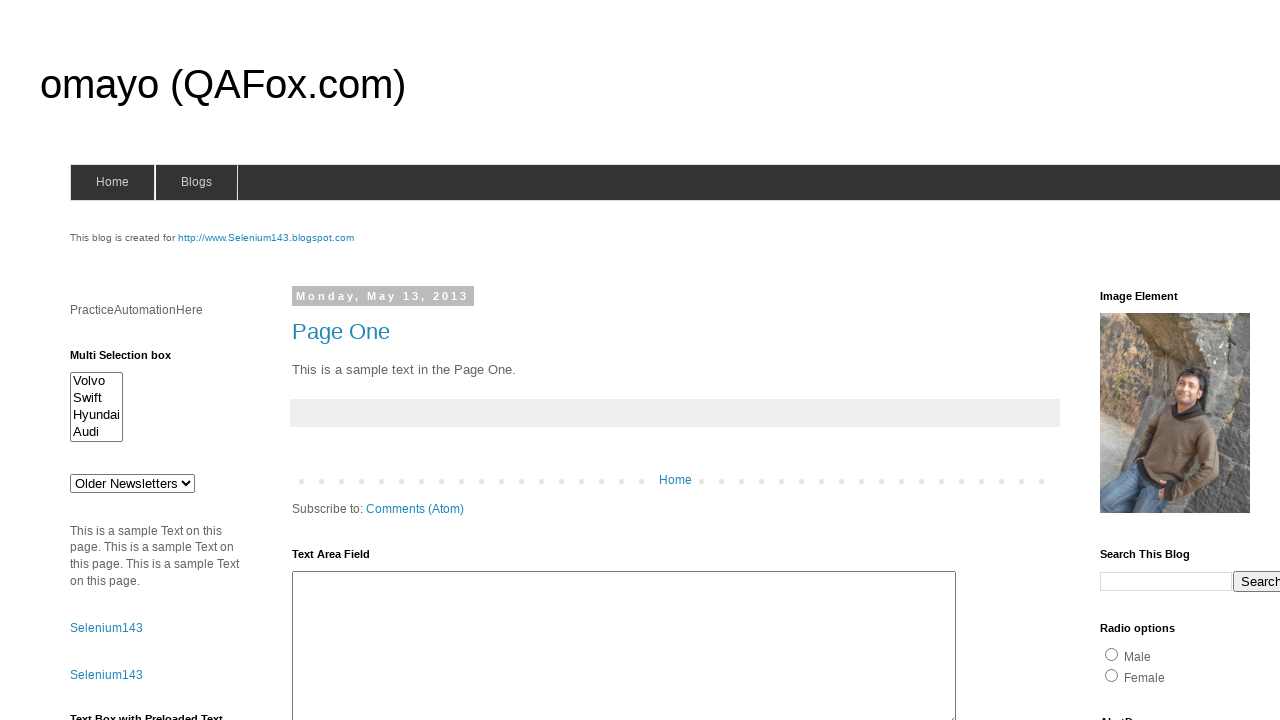

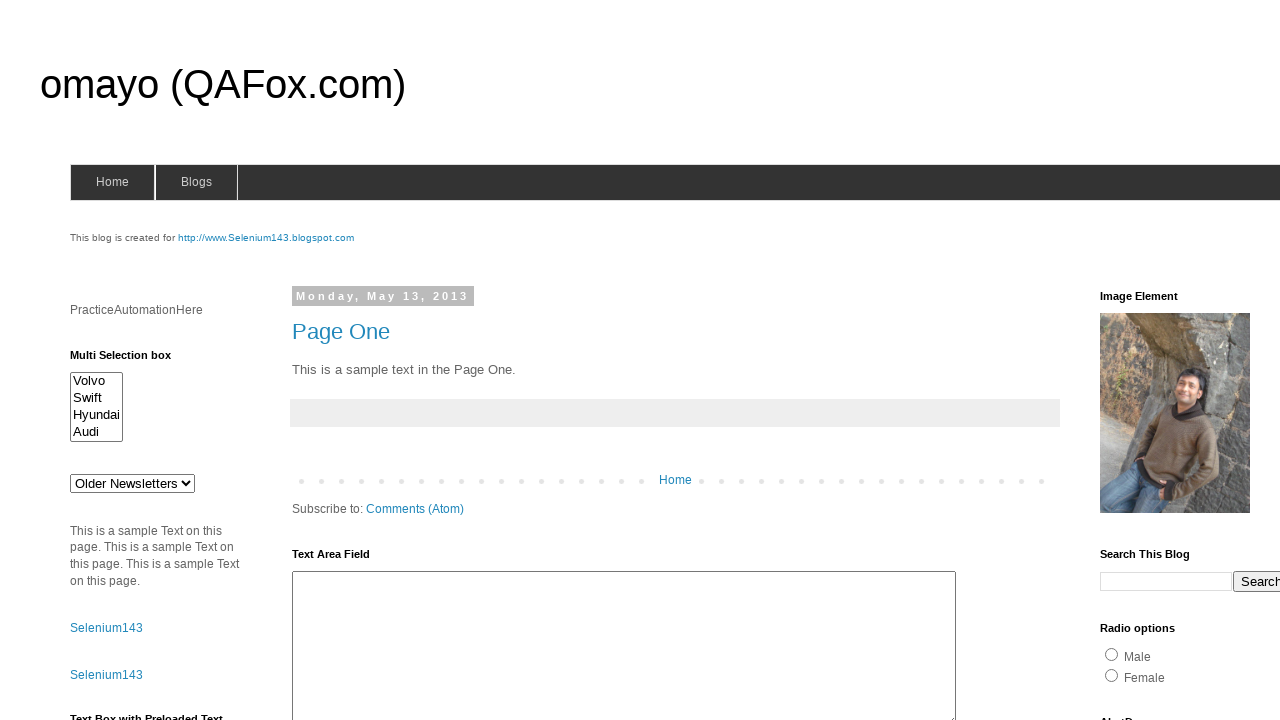